Tests that a broken image on the Broken Links page has a naturalWidth of 0, indicating it failed to load properly.

Starting URL: https://demoqa.com/

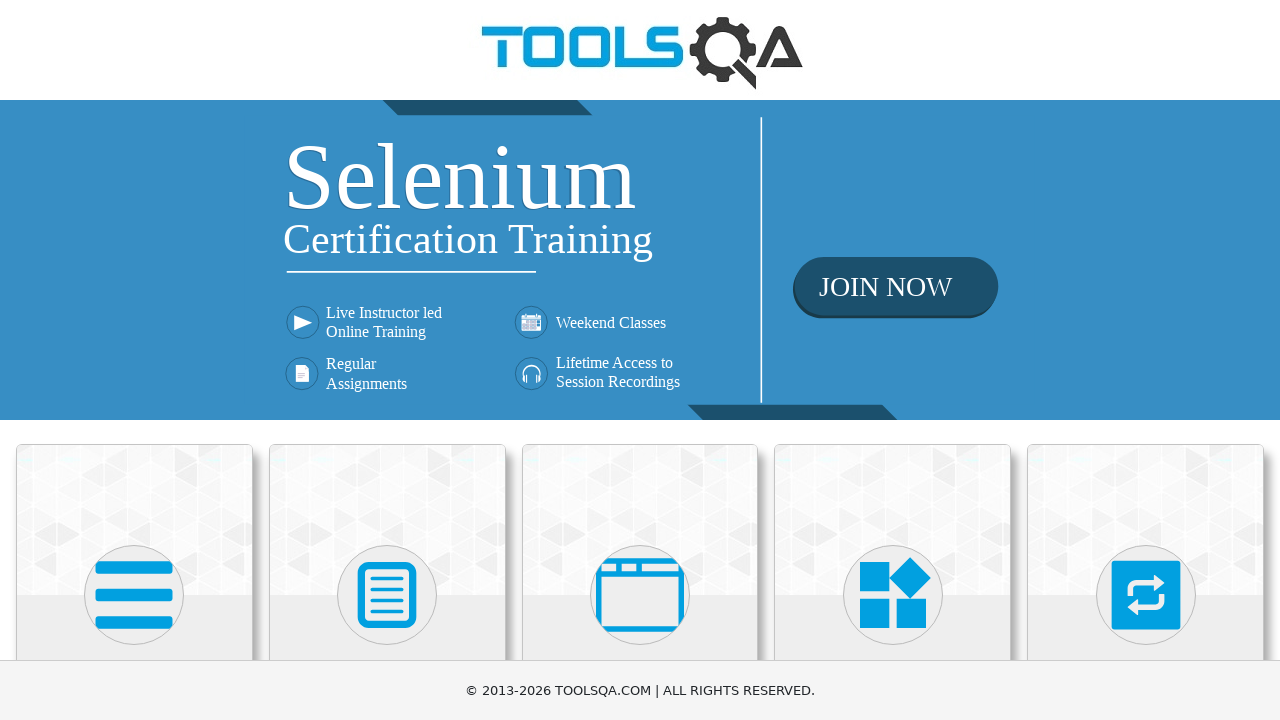

Clicked on Elements card at (134, 360) on text=Elements
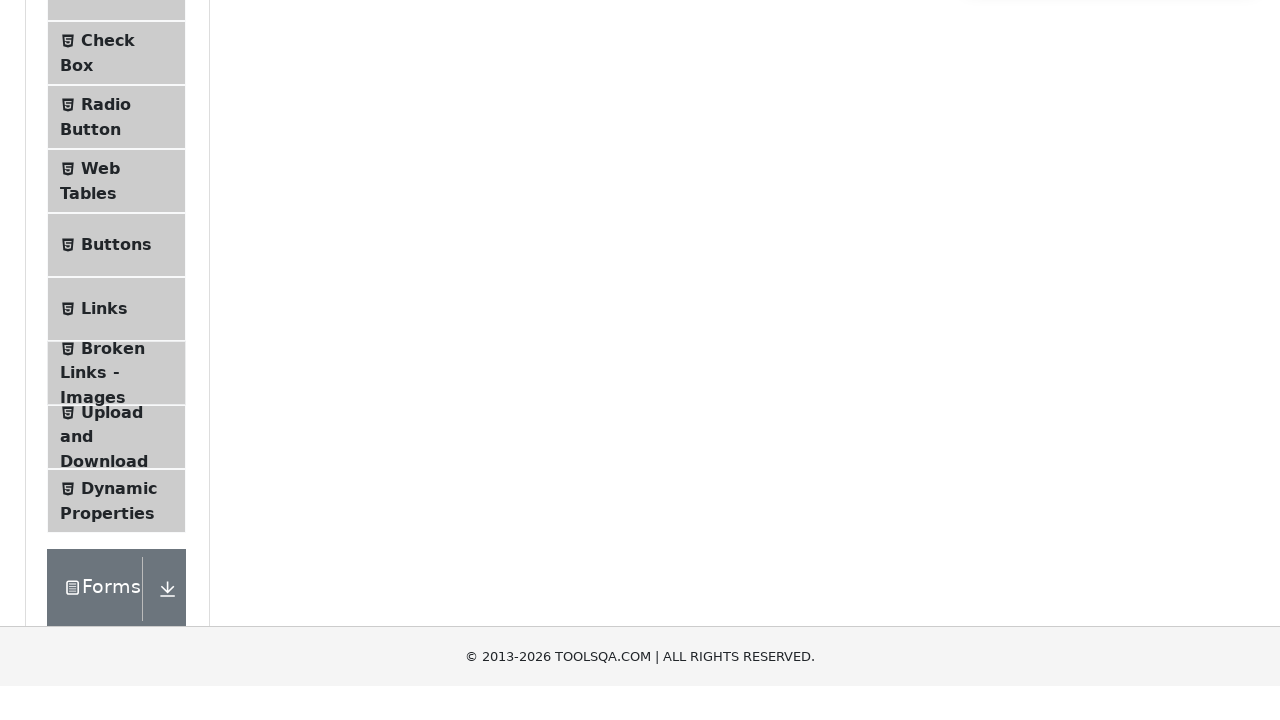

Scrolled down 300 pixels to find Broken Links - Images menu item
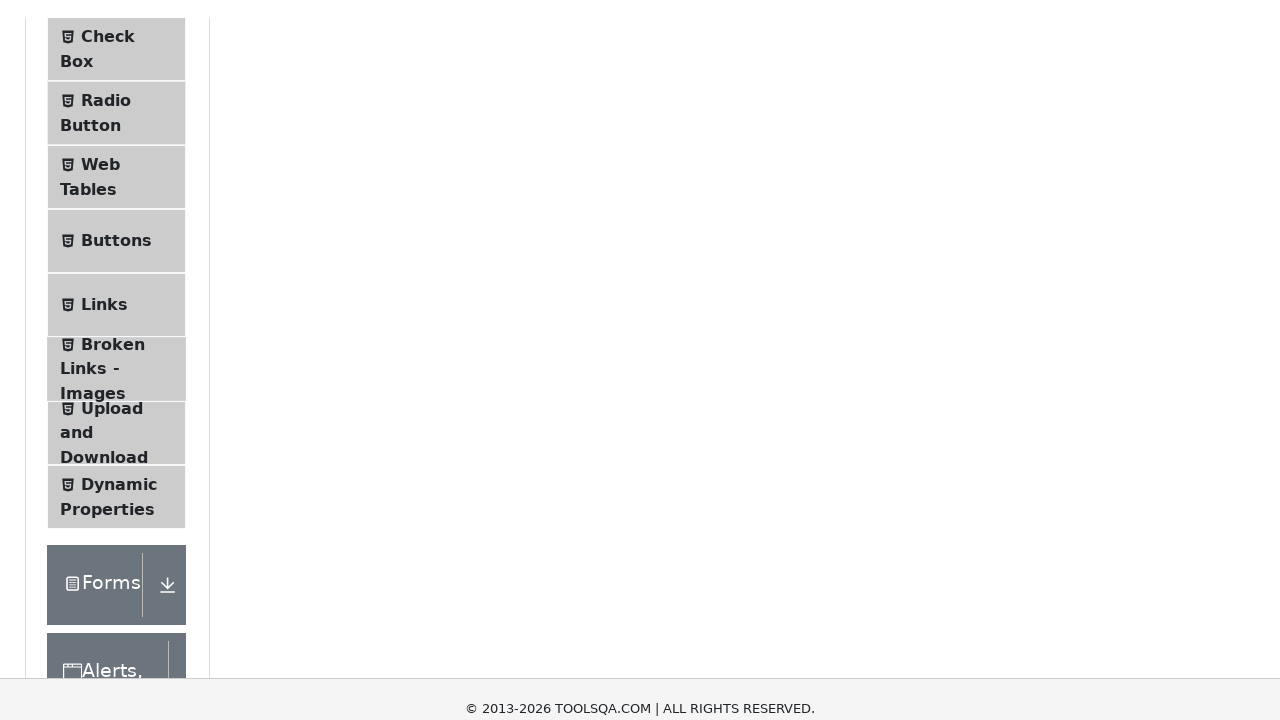

Clicked on Broken Links - Images menu item at (113, 314) on text=Broken Links - Images
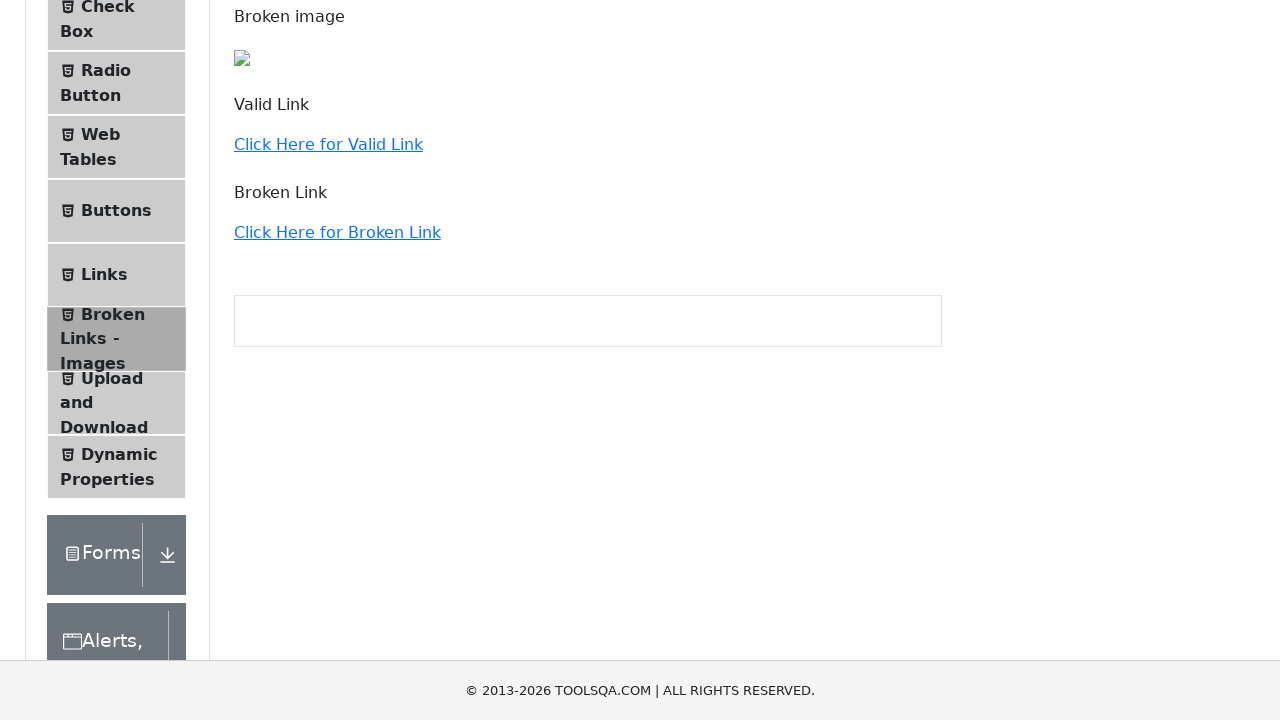

Scrolled down 200 pixels to see the images
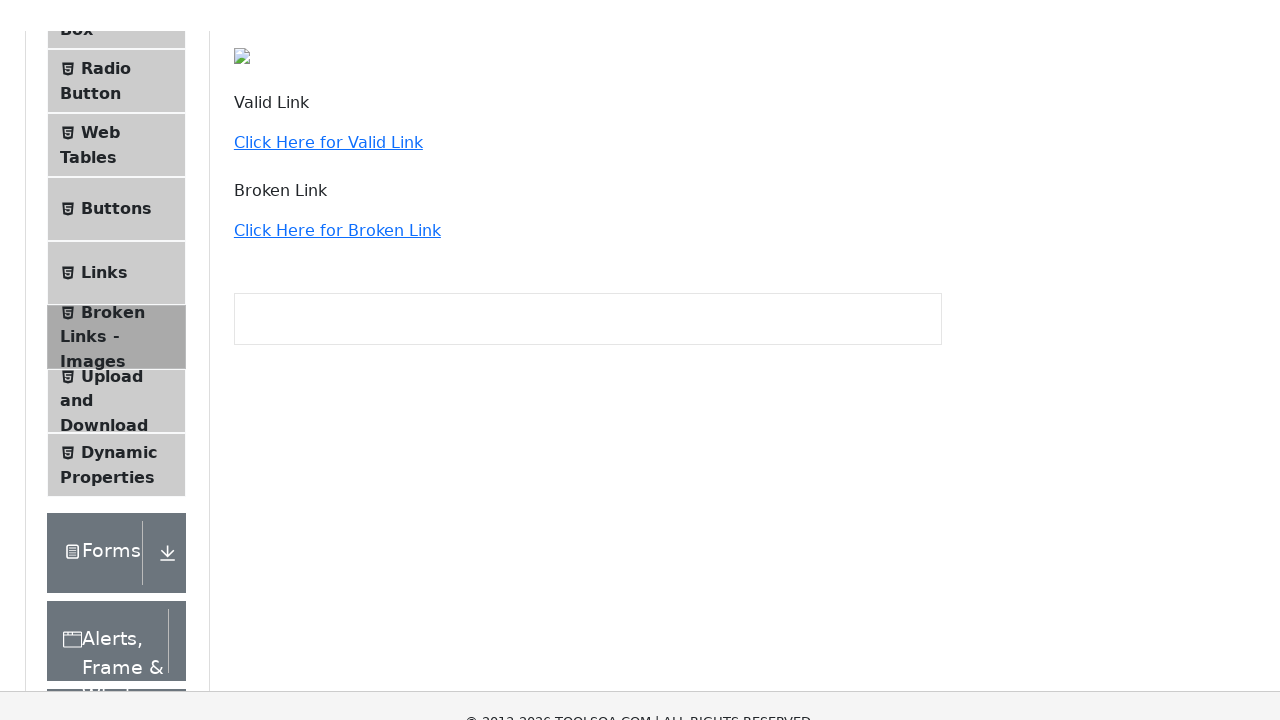

Located broken image element with src='/images/Toolsqa_1.jpg'
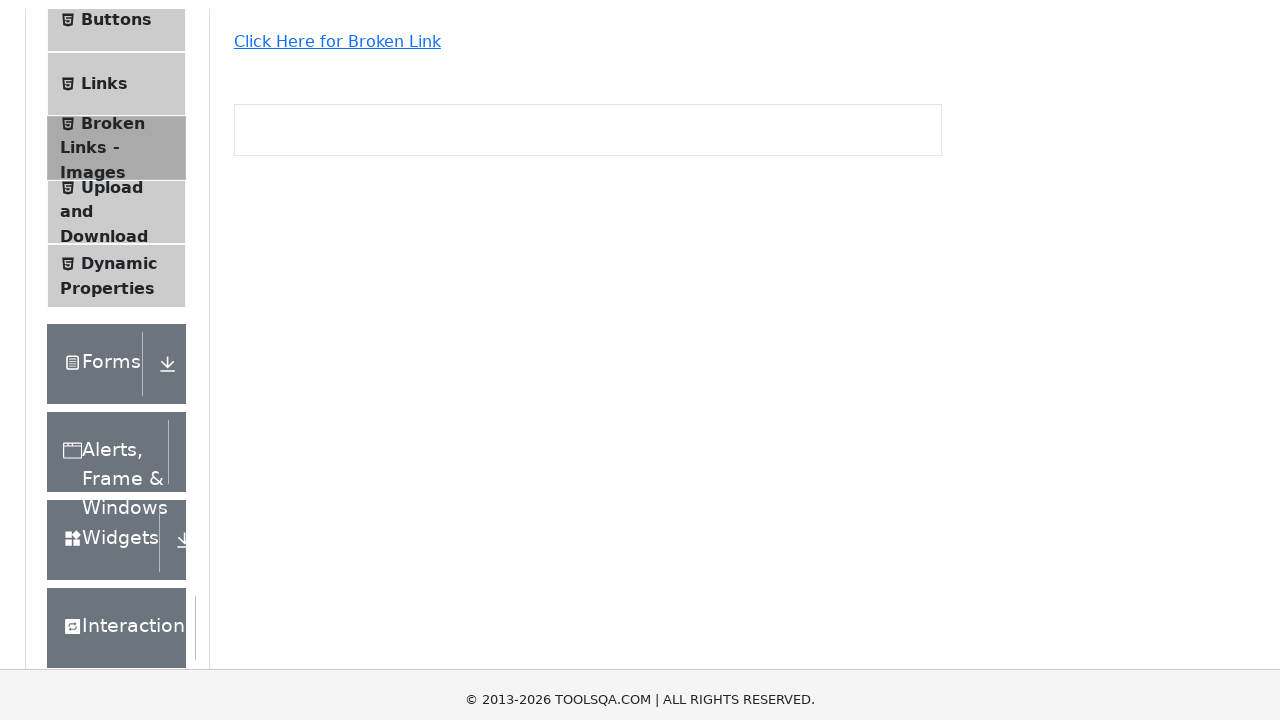

Waited for broken image to load
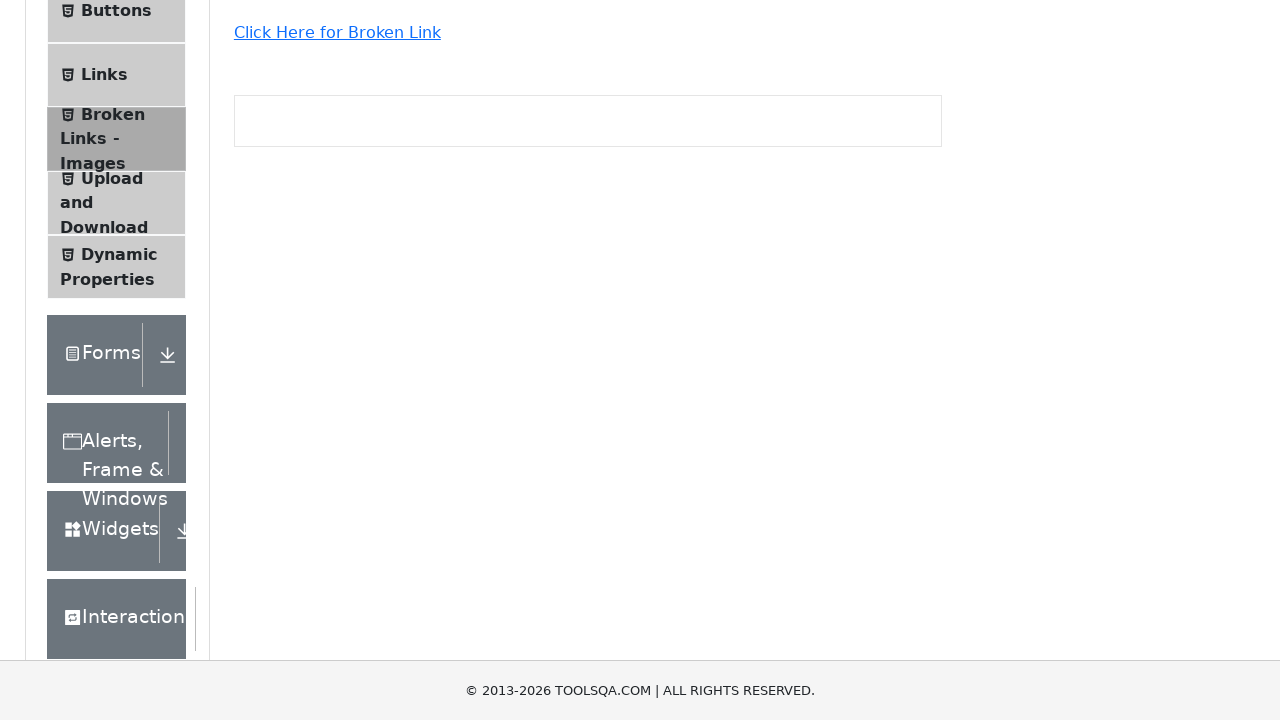

Evaluated naturalWidth property of broken image: 0
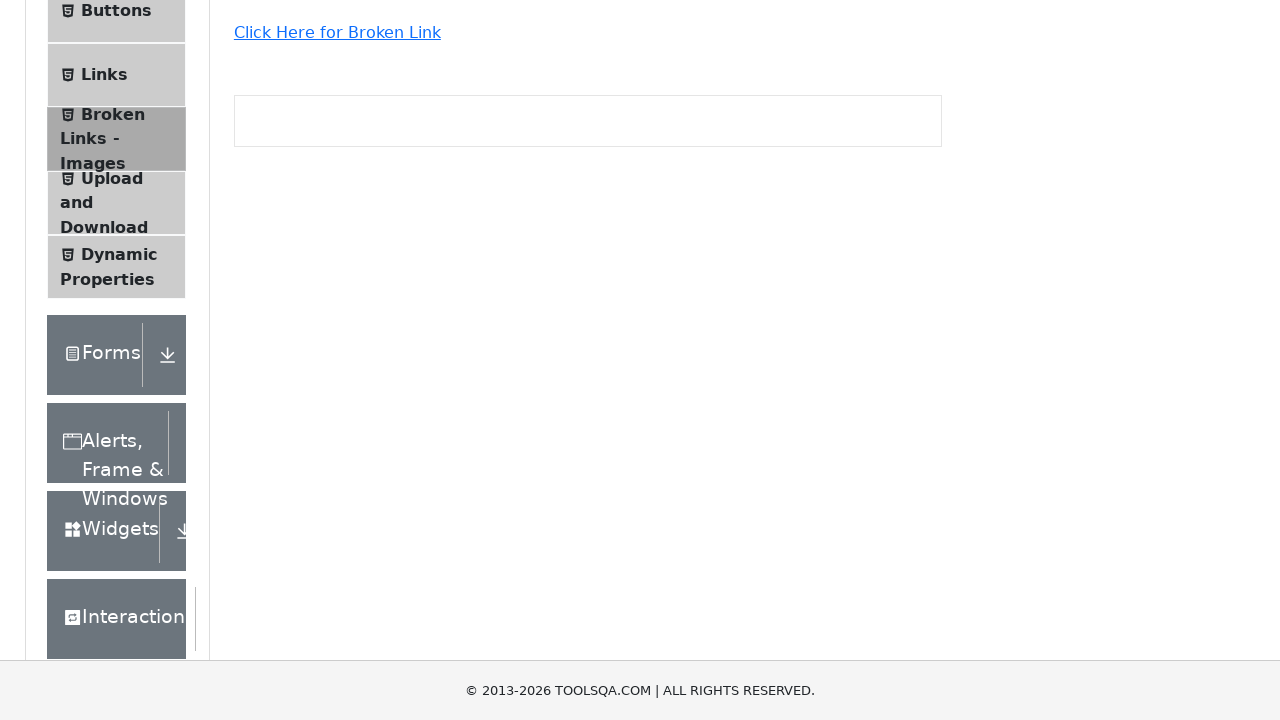

Assertion passed: broken image naturalWidth is 0, confirming it failed to load properly
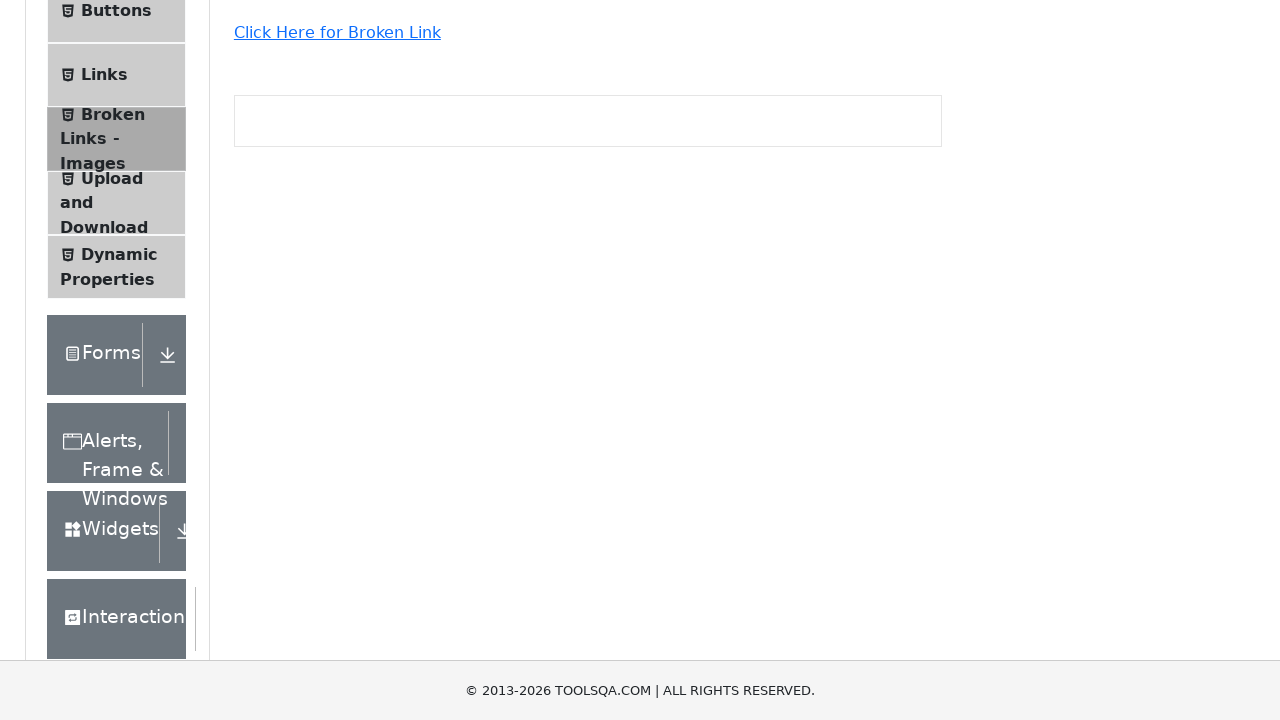

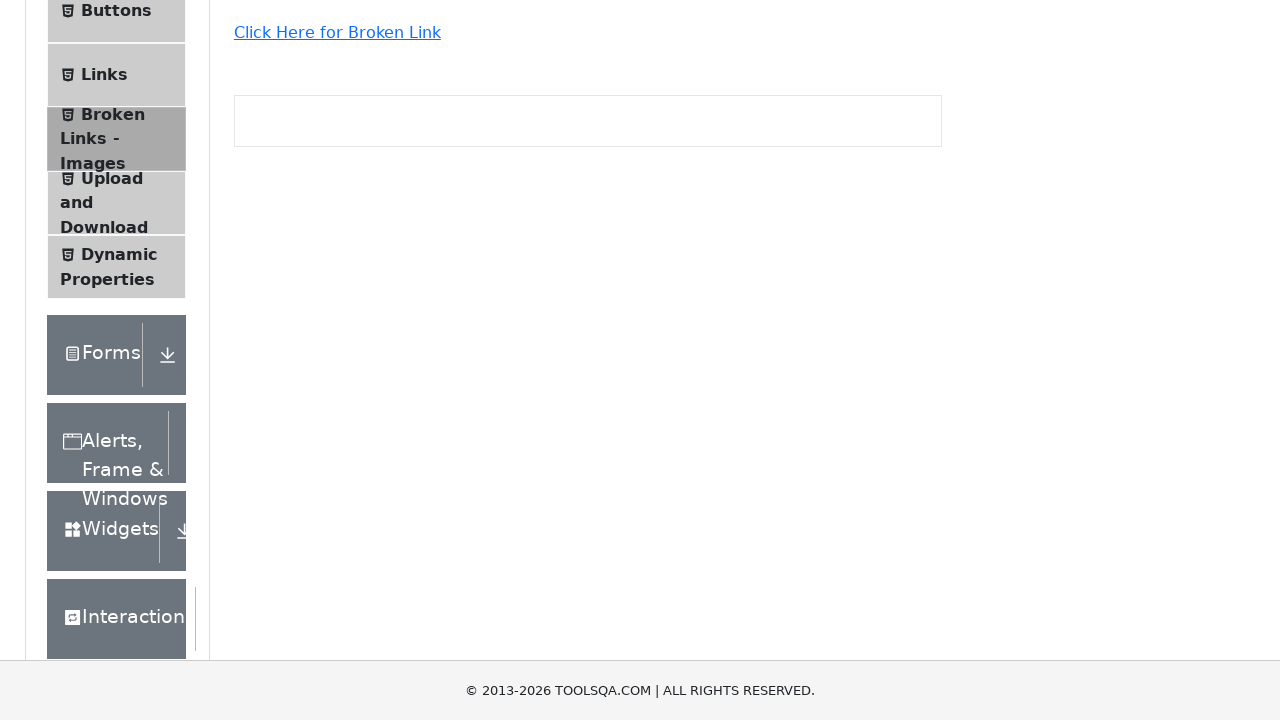